Tests opening a popup window by clicking on a specific link on a demo blog page

Starting URL: http://omayo.blogspot.com/

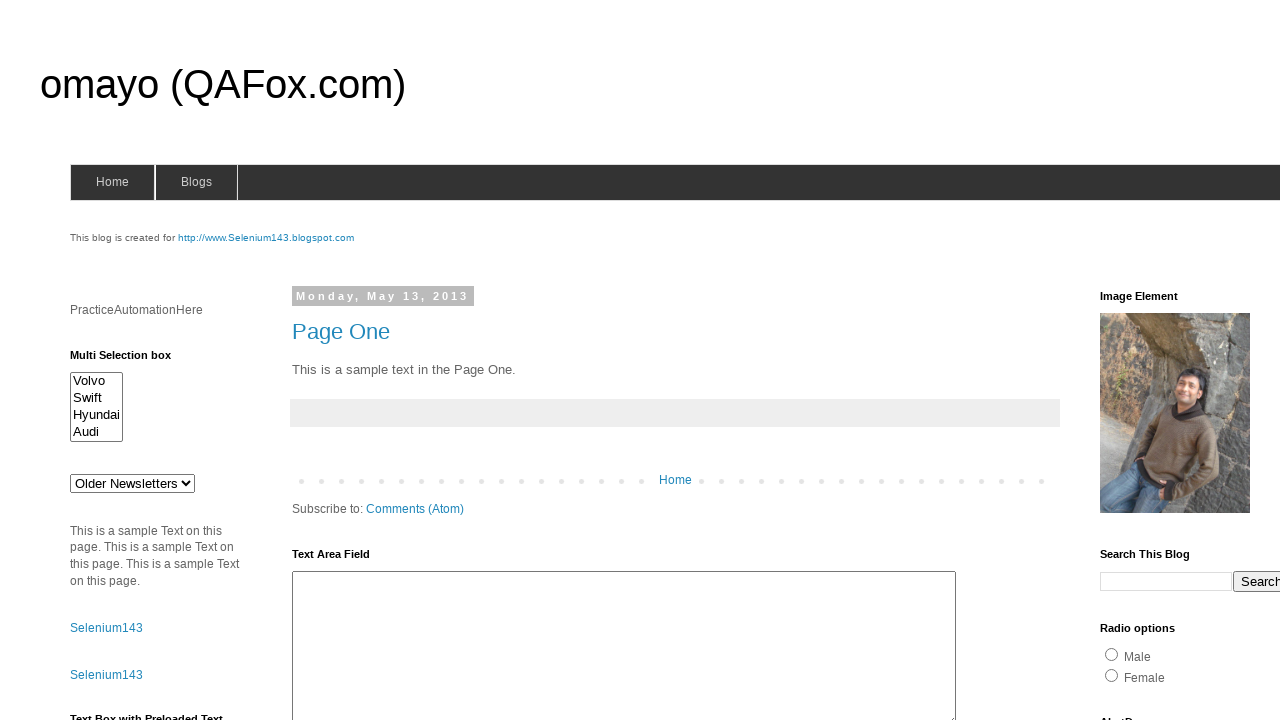

Clicked on 'Open a popup window' link at (132, 360) on xpath=//a[text()='Open a popup window']
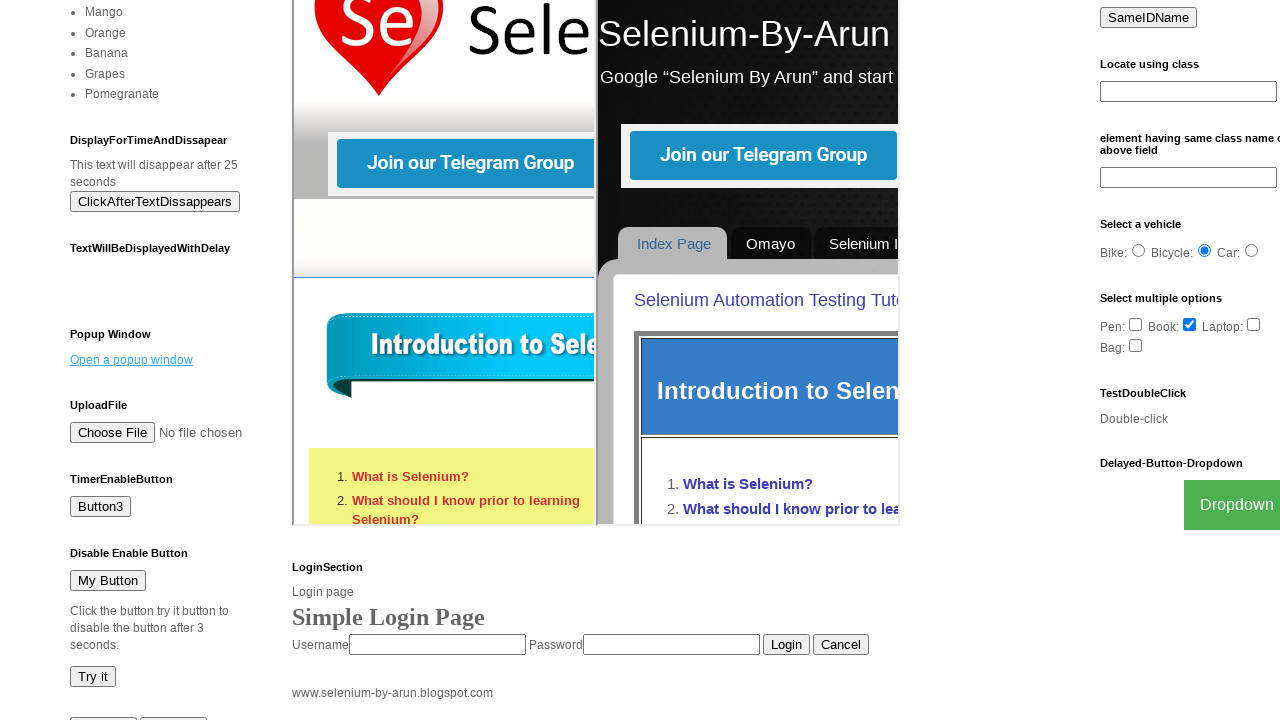

Waited 1 second for popup window to open
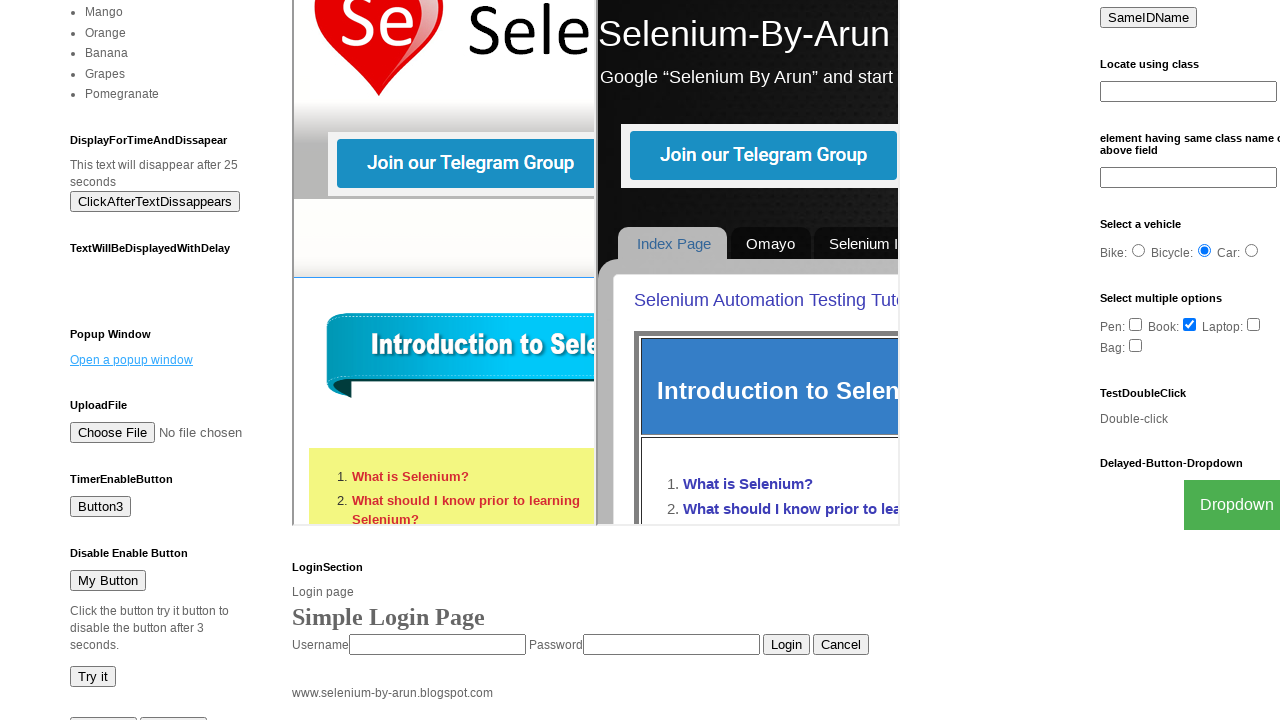

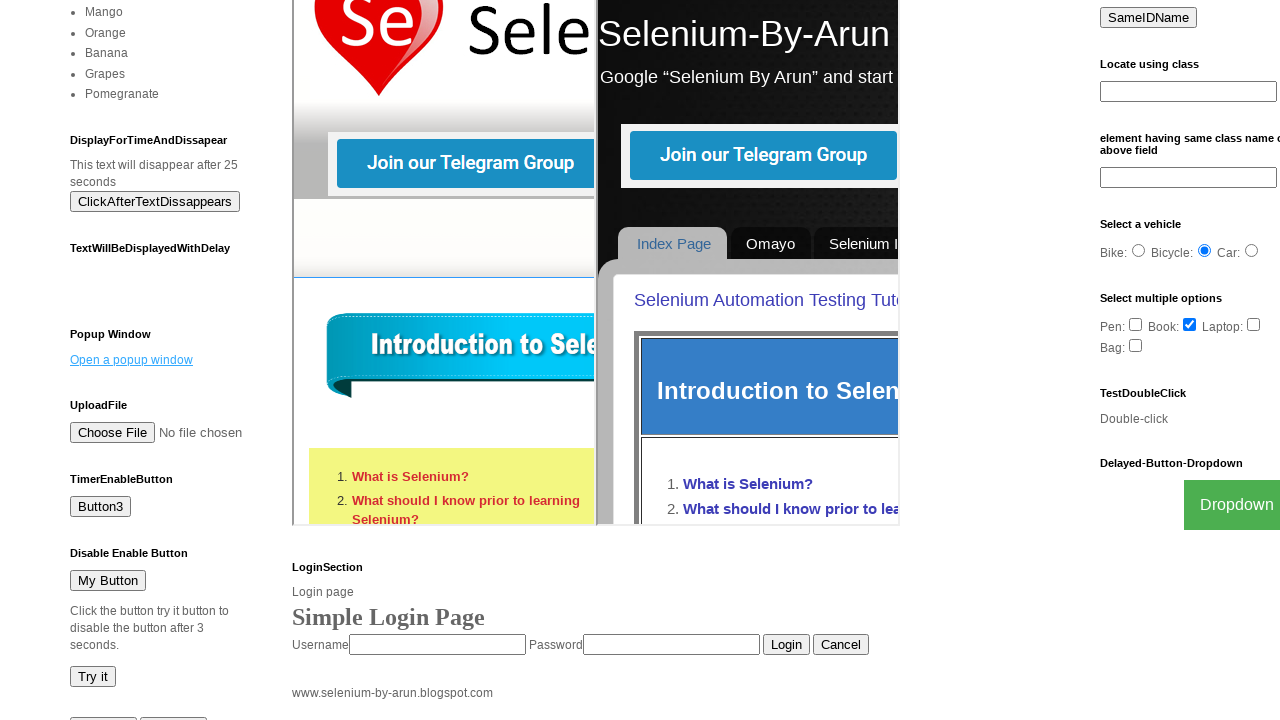